Tests that new todo items are appended to the bottom of the list and displays correct count

Starting URL: https://demo.playwright.dev/todomvc

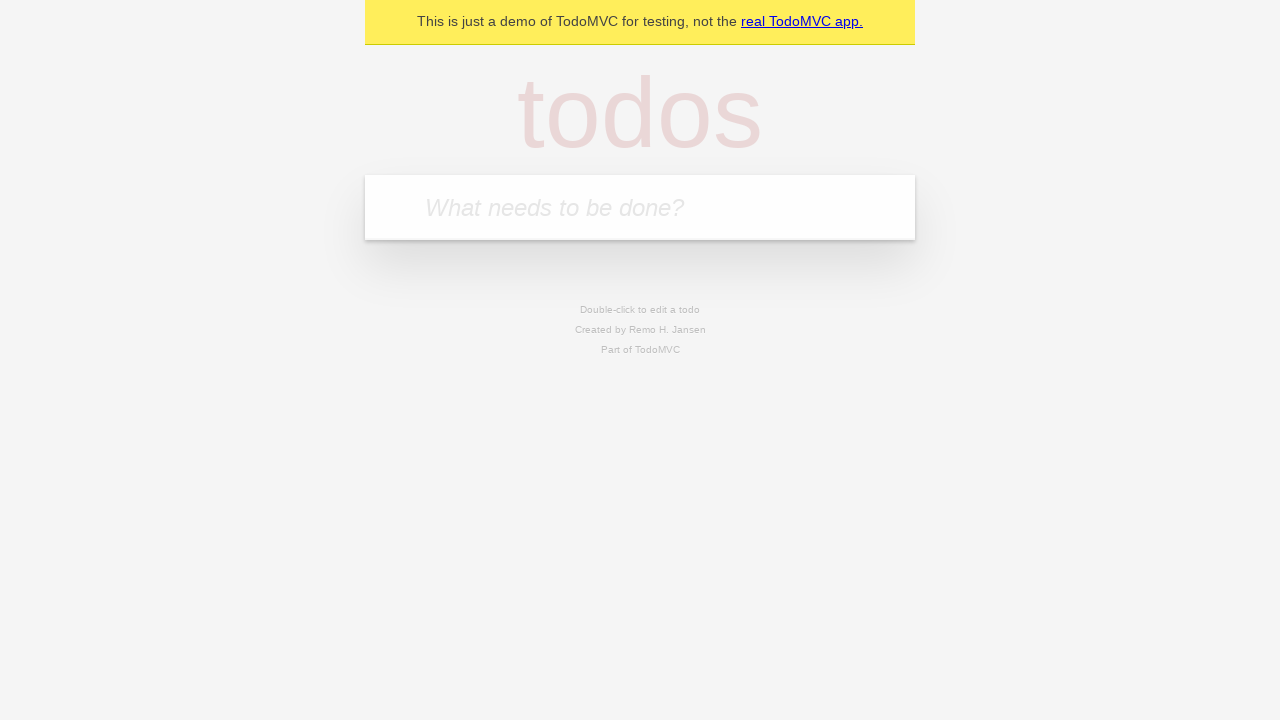

Filled todo input with 'buy some cheese' on internal:attr=[placeholder="What needs to be done?"i]
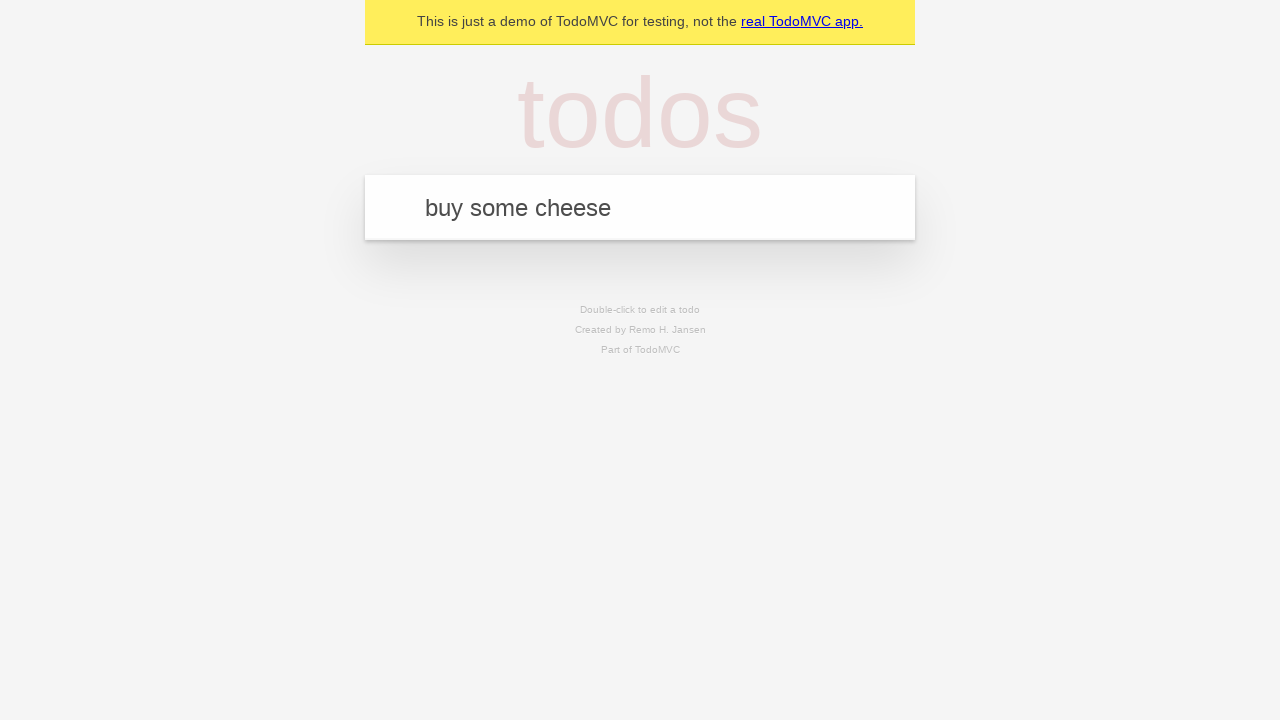

Pressed Enter to add first todo item on internal:attr=[placeholder="What needs to be done?"i]
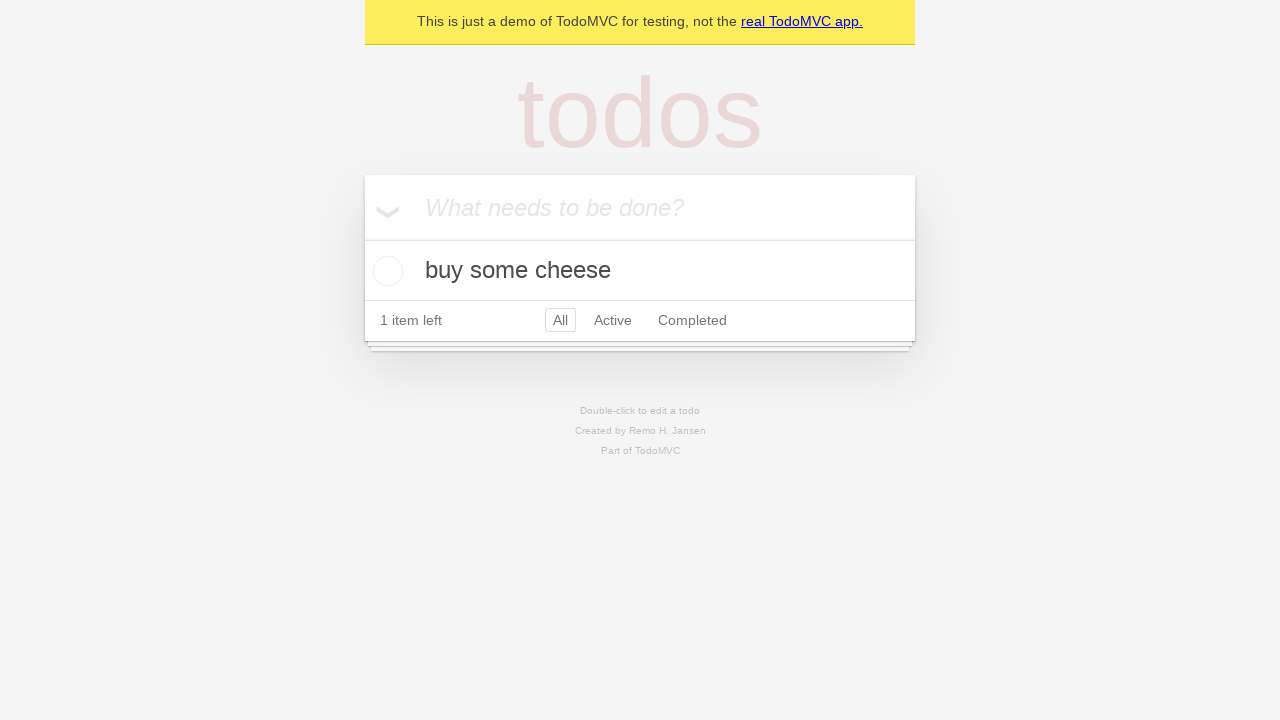

Filled todo input with 'feed the cat' on internal:attr=[placeholder="What needs to be done?"i]
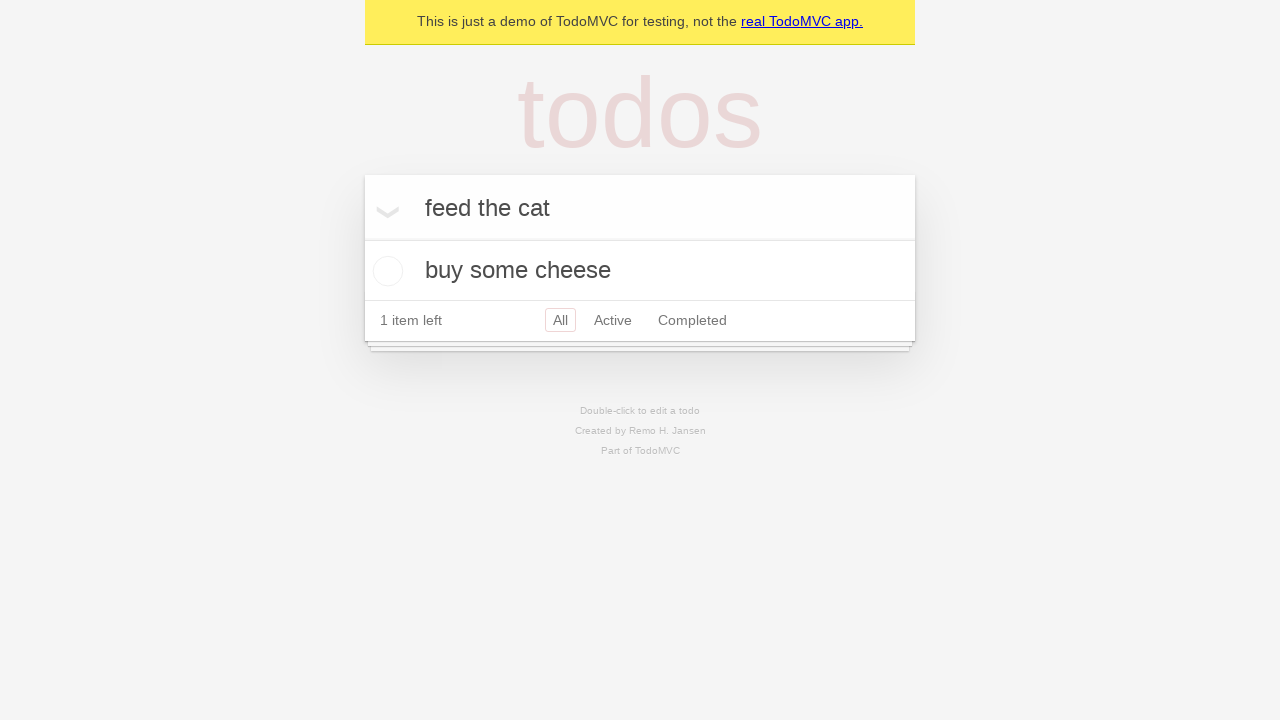

Pressed Enter to add second todo item on internal:attr=[placeholder="What needs to be done?"i]
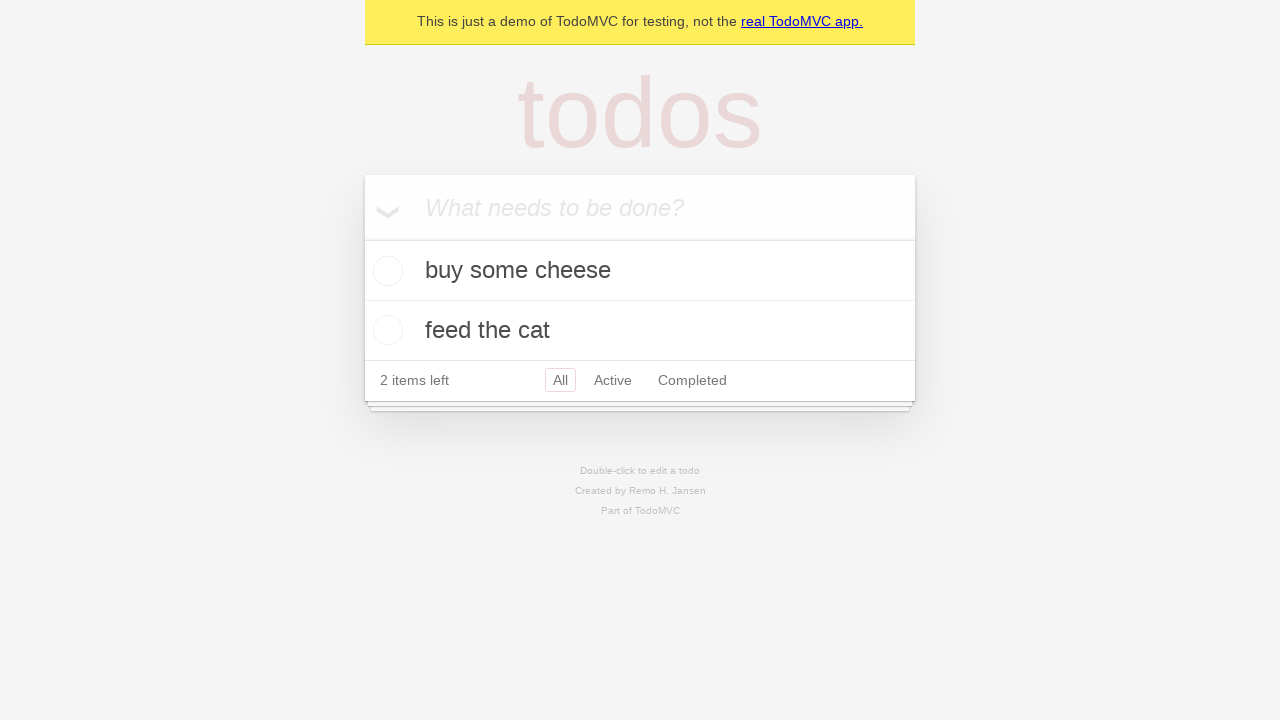

Filled todo input with 'book a doctors appointment' on internal:attr=[placeholder="What needs to be done?"i]
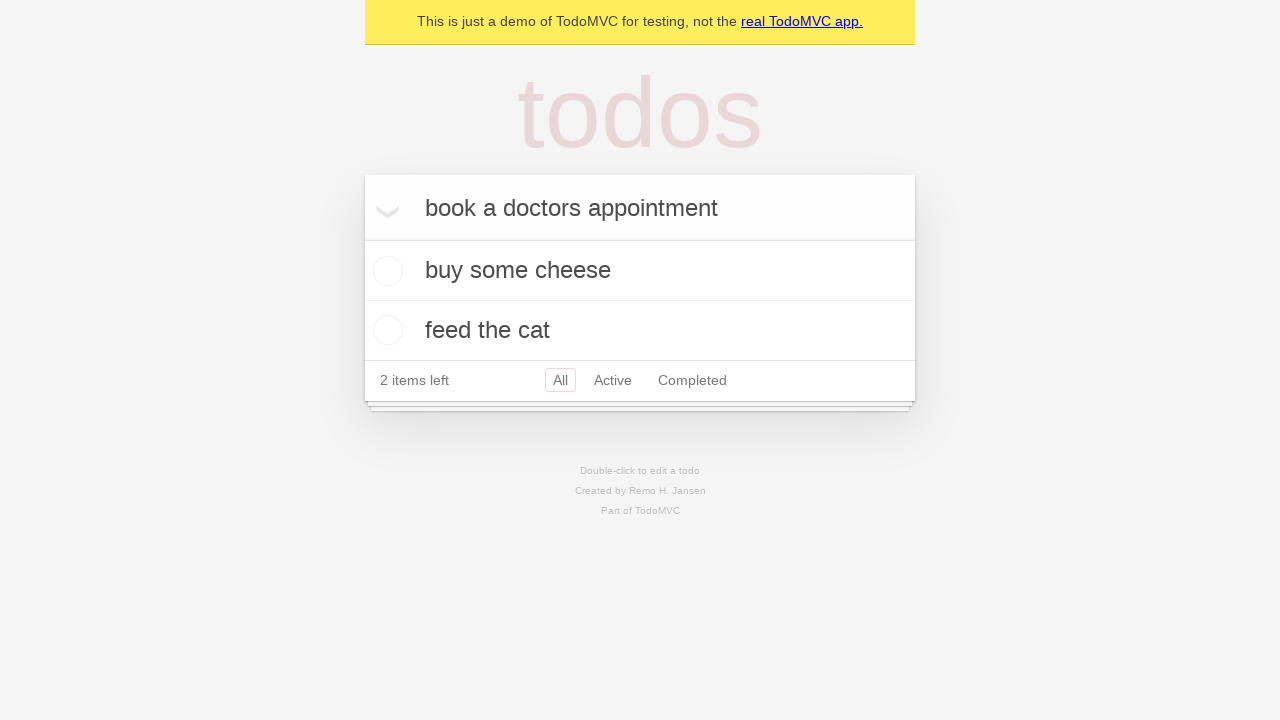

Pressed Enter to add third todo item on internal:attr=[placeholder="What needs to be done?"i]
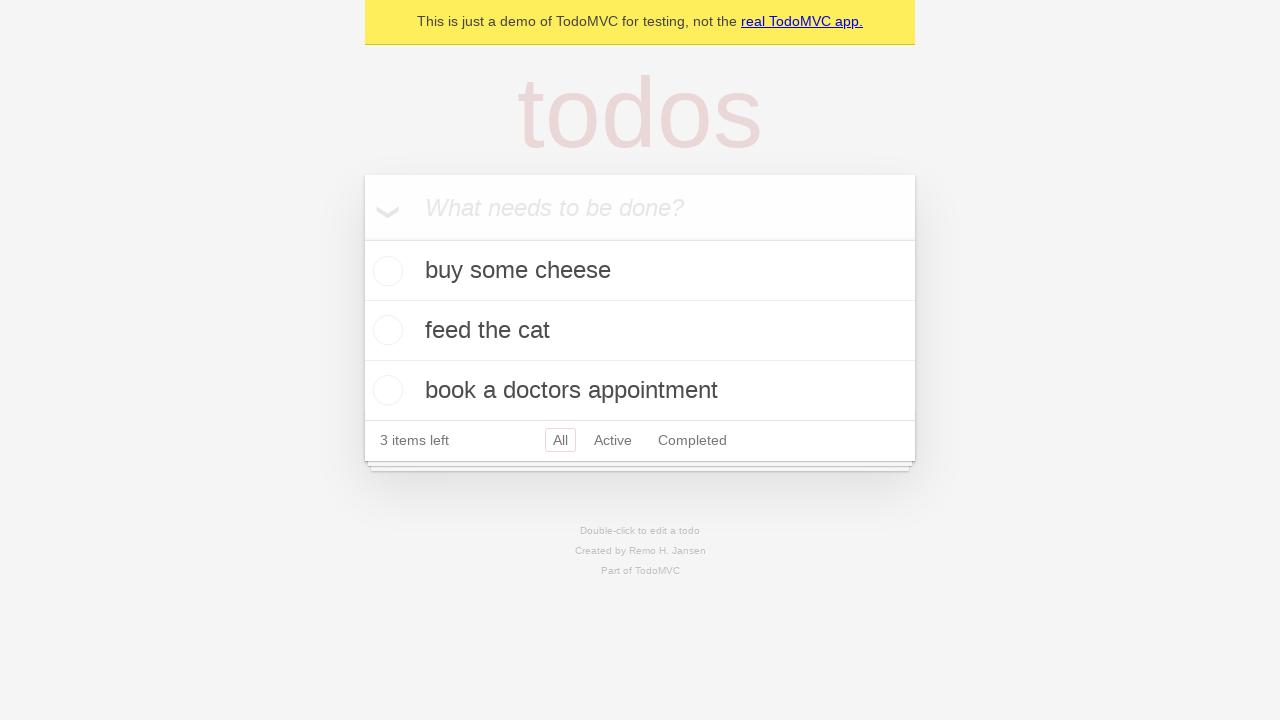

Verified that 3 items left counter is displayed
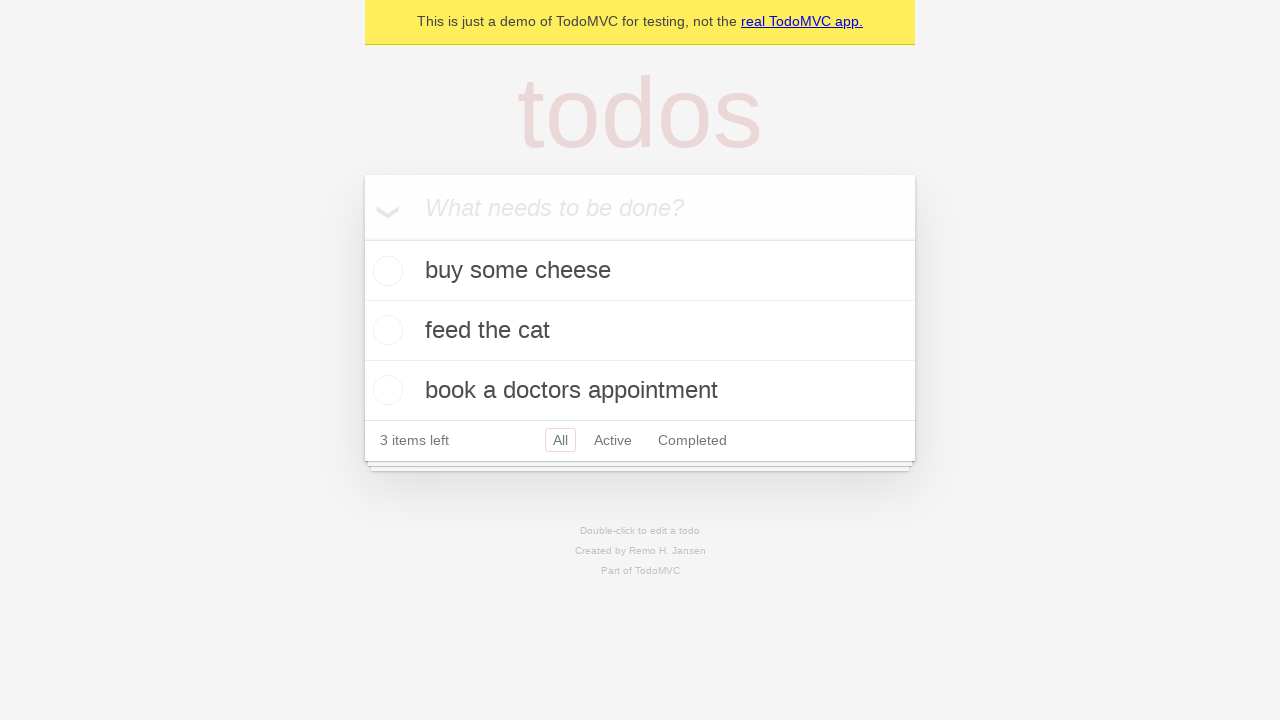

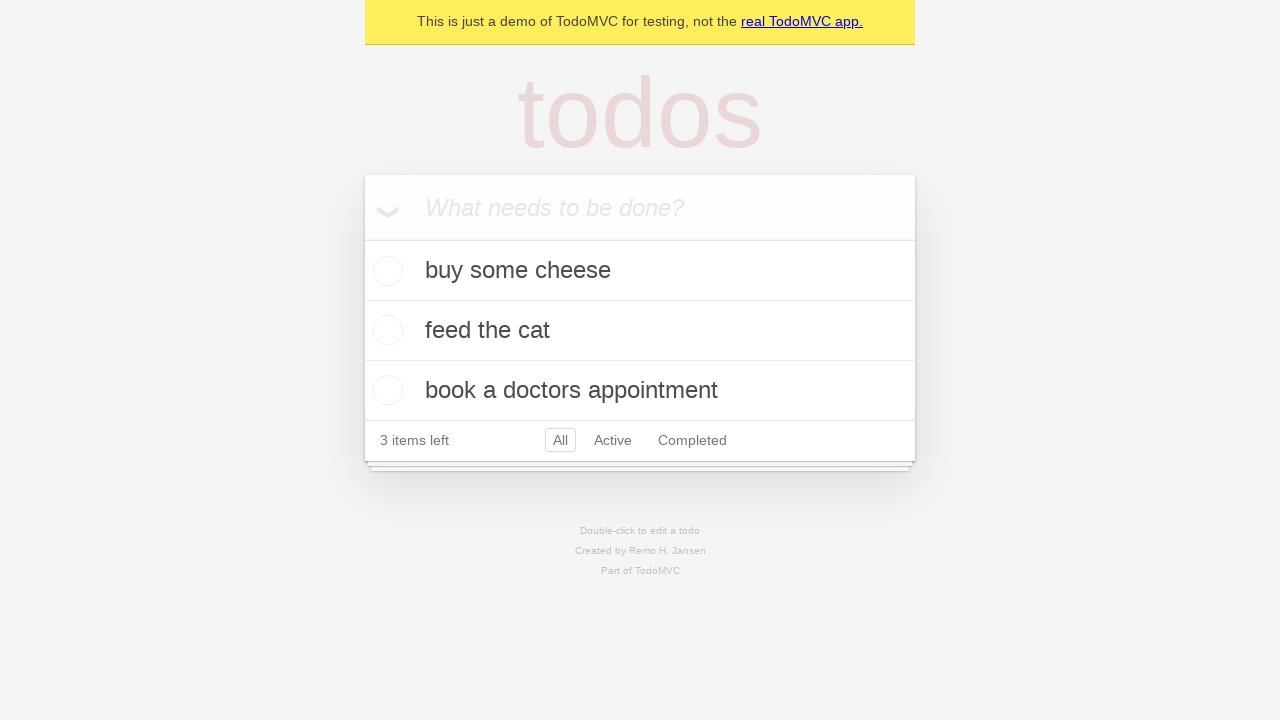